Tests dropdown selection functionality by selecting options by visible text and by value.

Starting URL: https://the-internet.herokuapp.com/

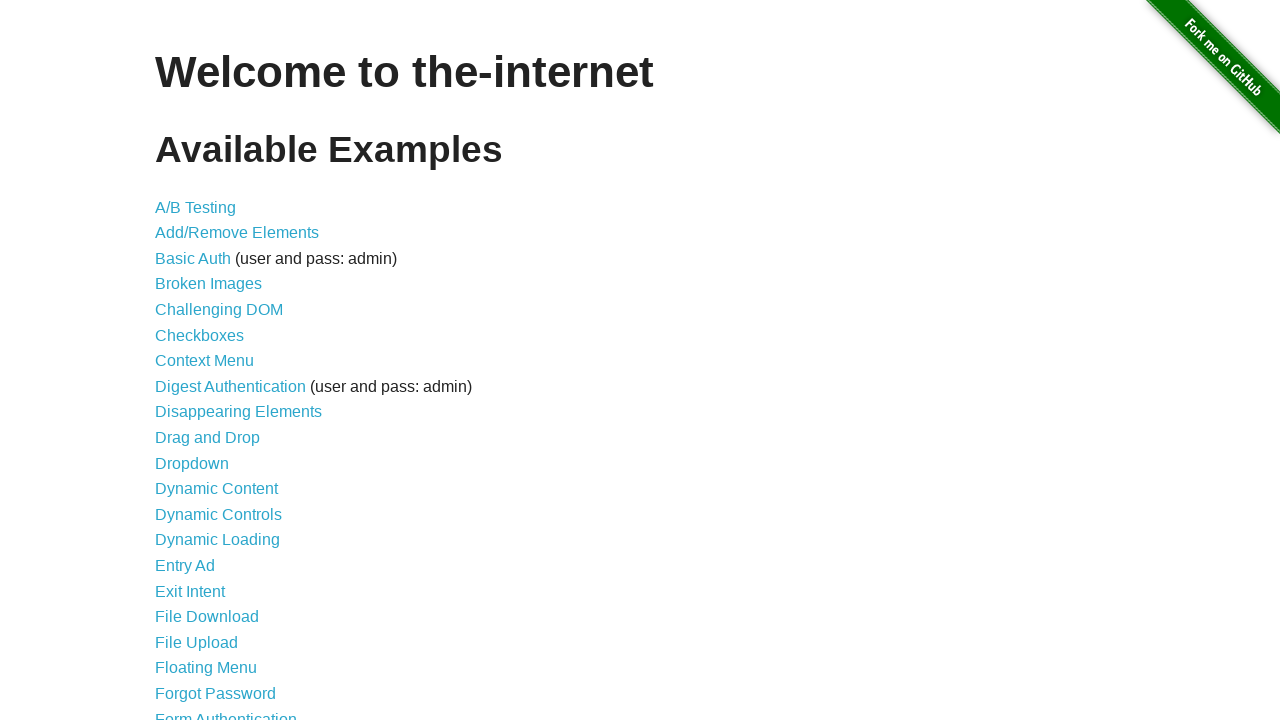

Clicked on Dropdown link to navigate to dropdown page at (192, 463) on a[href='/dropdown']
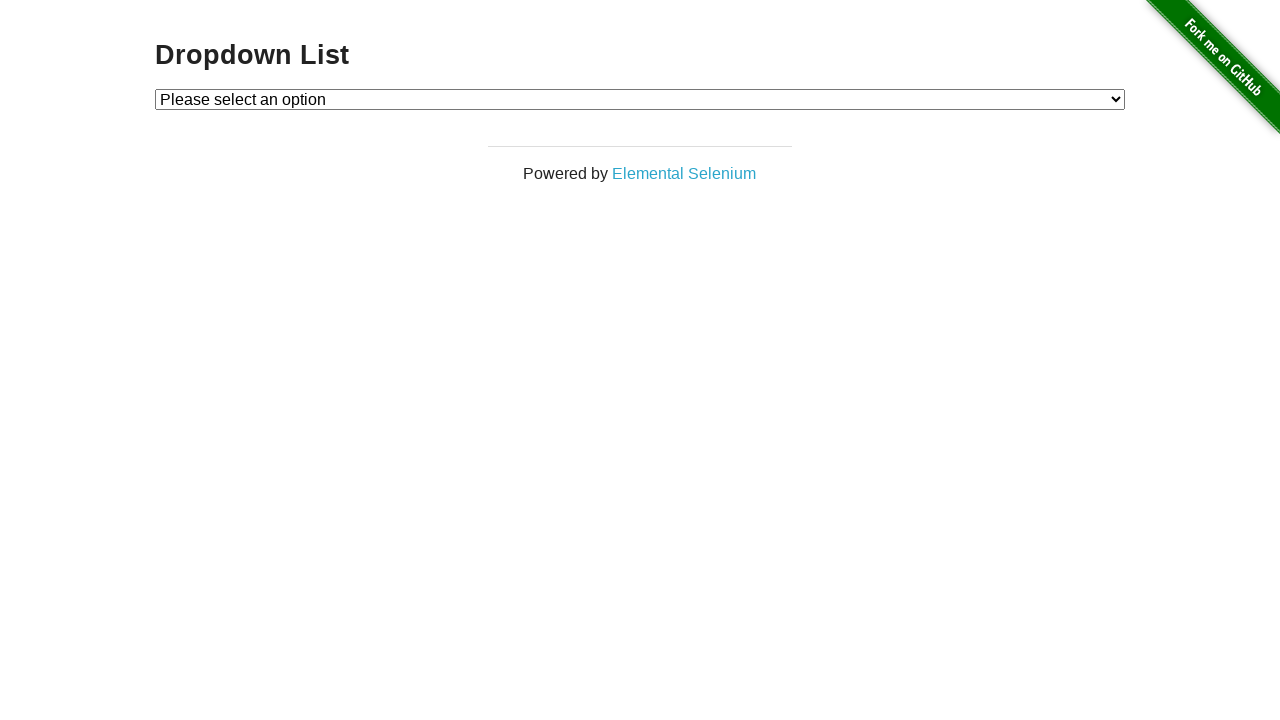

Selected Option 2 from dropdown by visible text on #dropdown
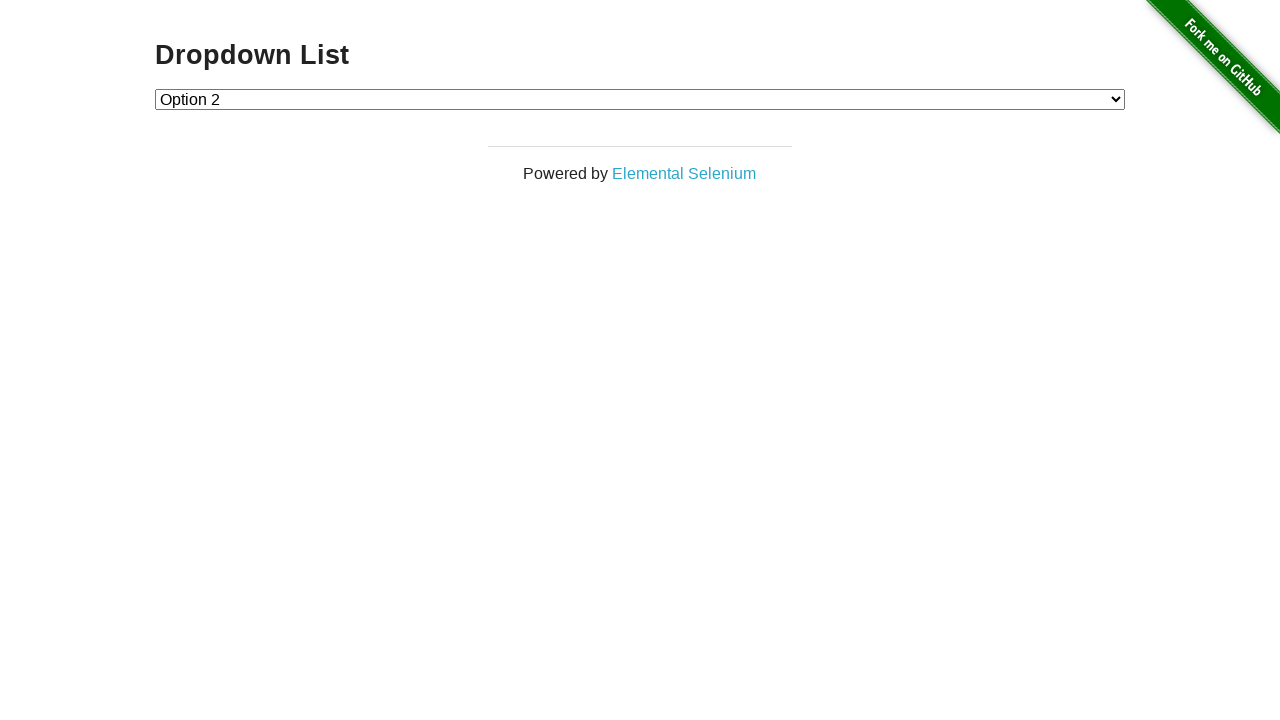

Selected Option 1 from dropdown by value on #dropdown
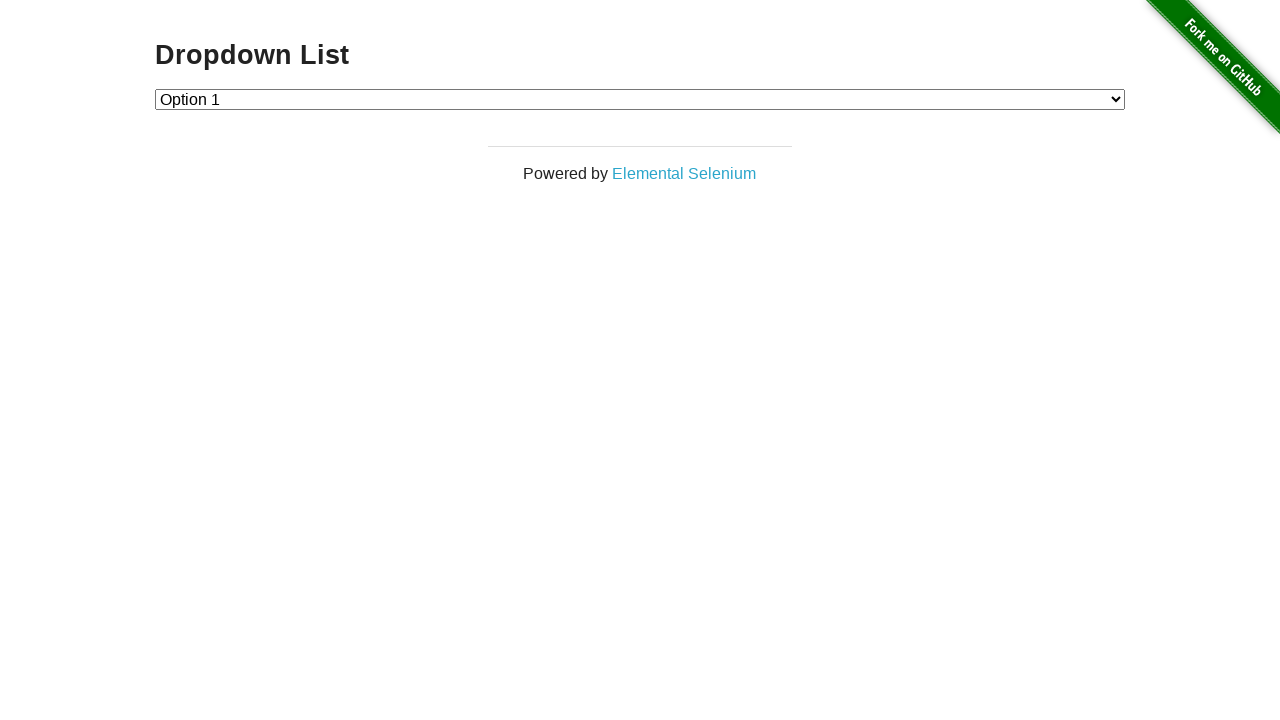

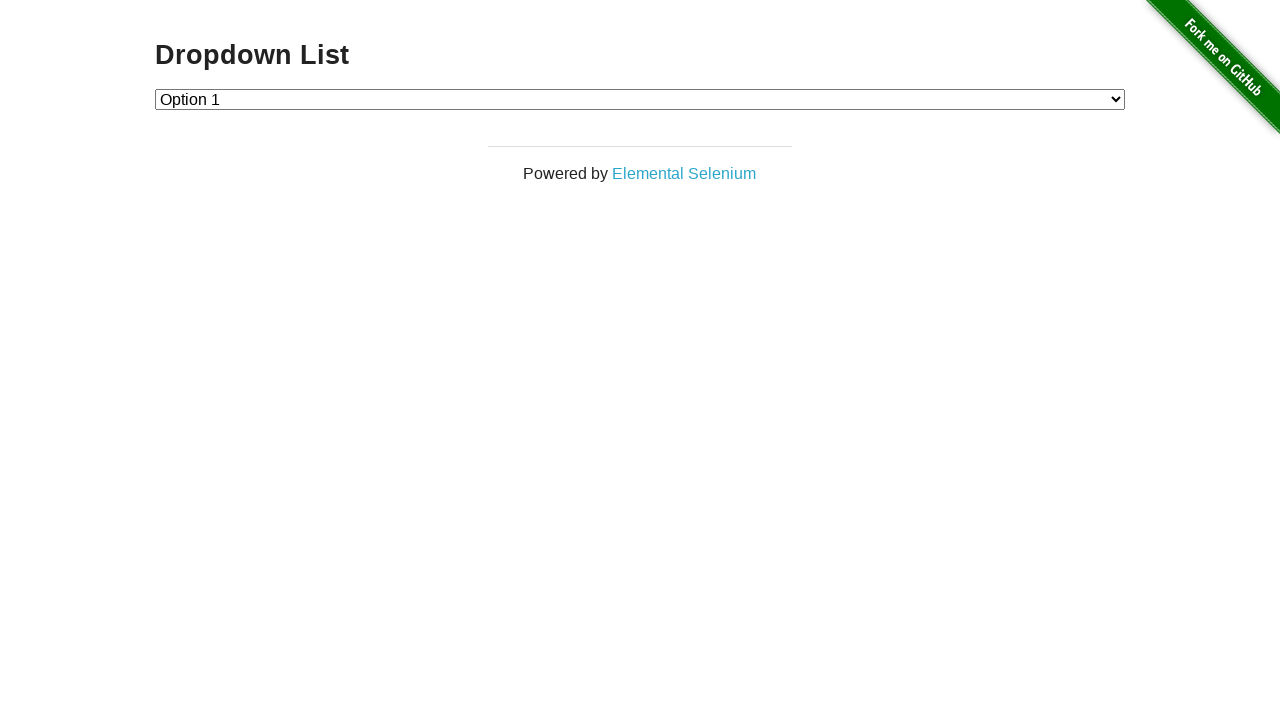